Tests the navigation menu by clicking on the apps button in the header navigation

Starting URL: https://www.chunkbase.com/

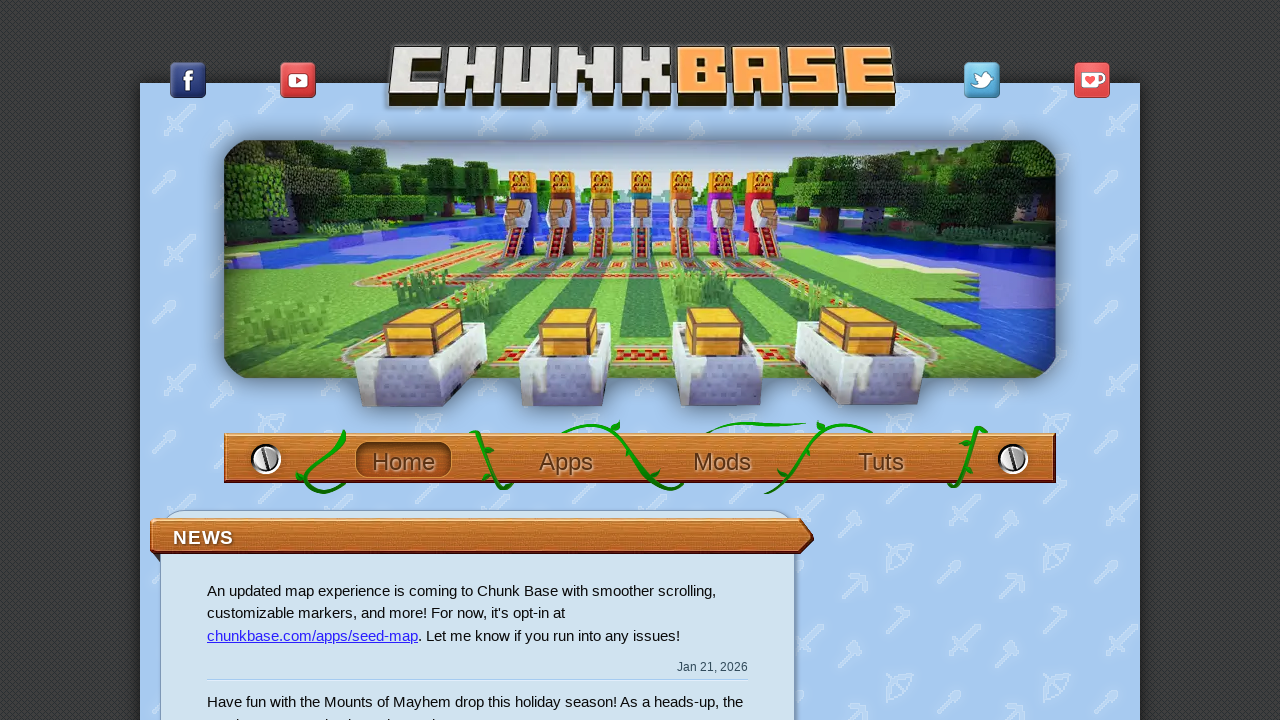

Header navigation element loaded
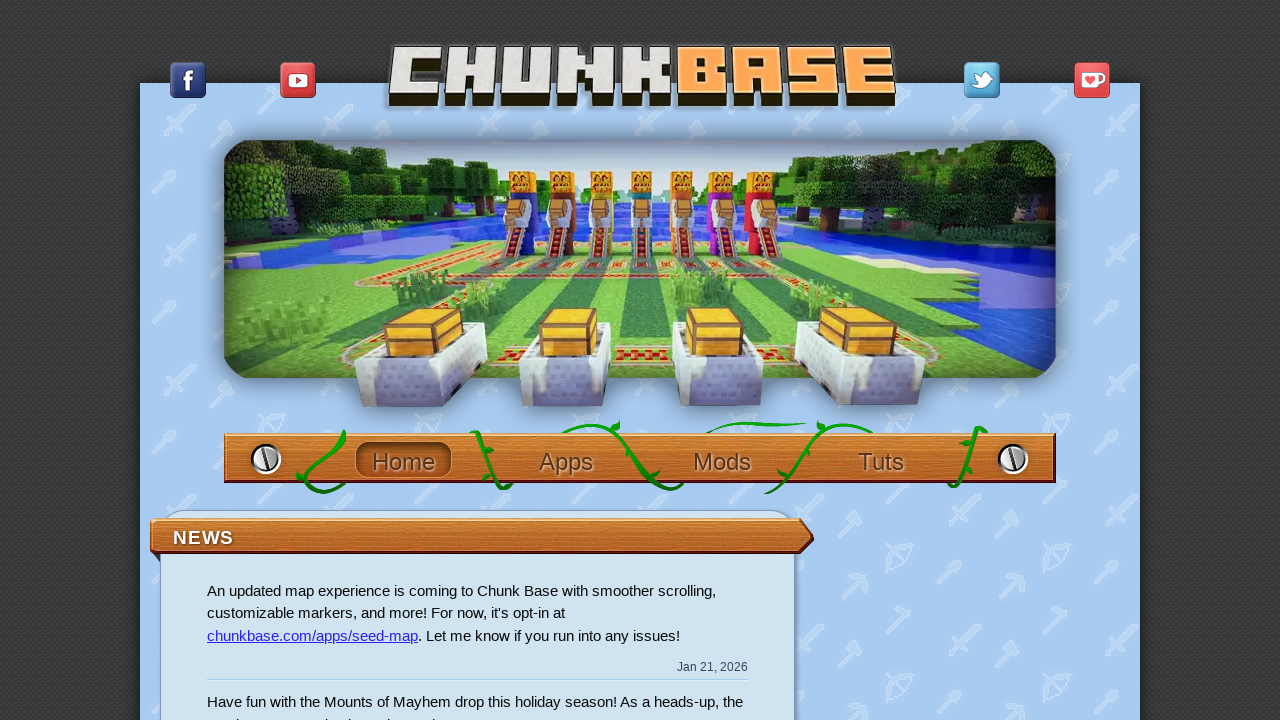

Clicked apps button in header navigation at (566, 460) on xpath=//*[@id="navapps"]
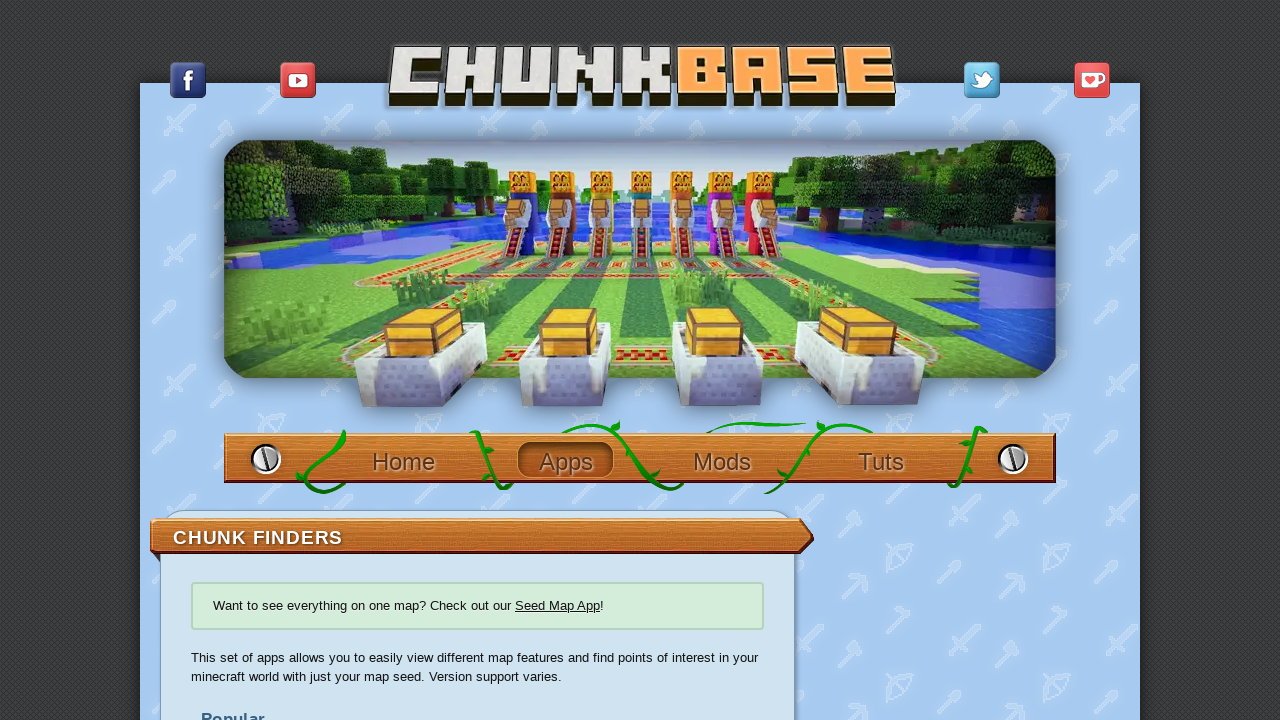

Waited for navigation content to load
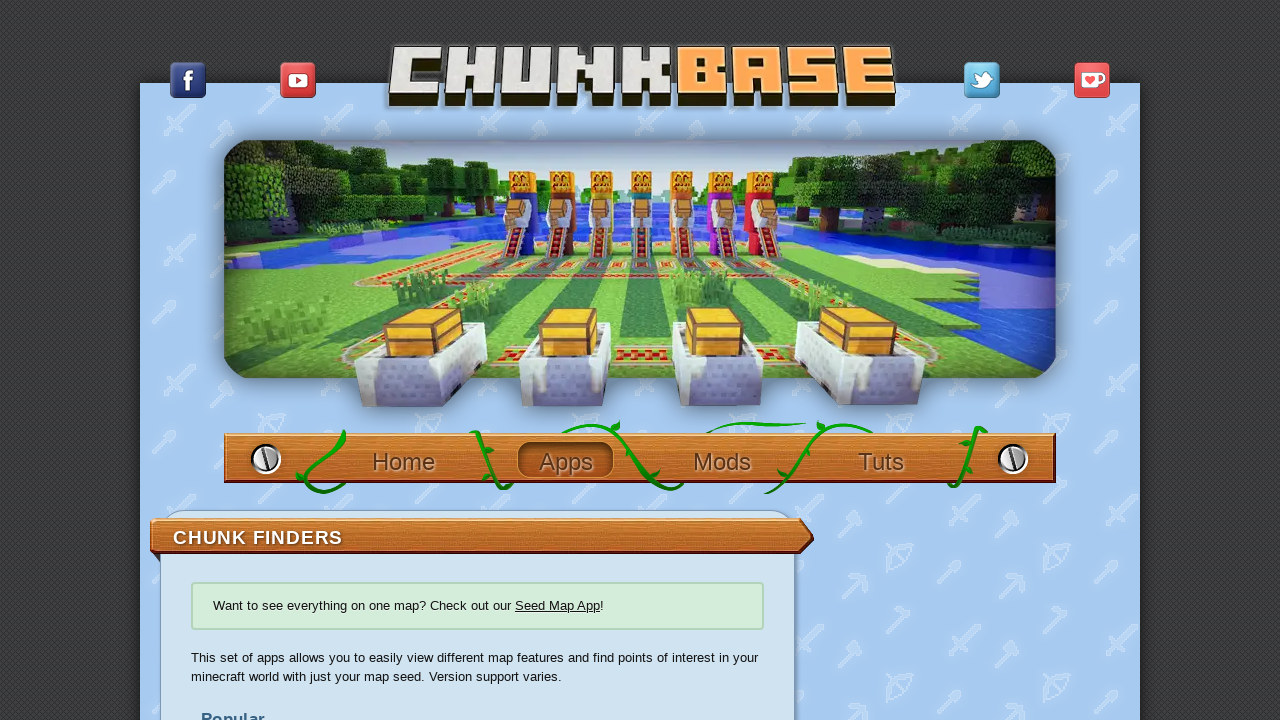

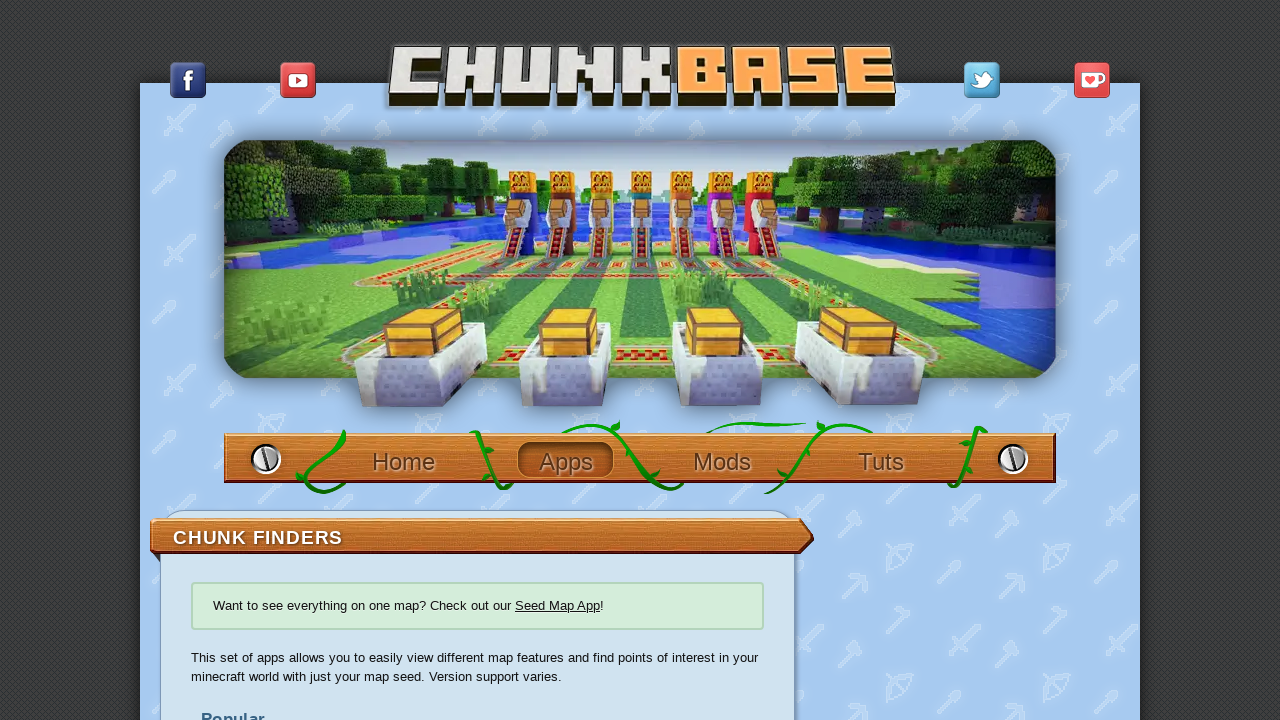